Tests the surname input field by clicking on it, entering a surname, and verifying the input value

Starting URL: https://automationintesting.com/selenium/testpage/

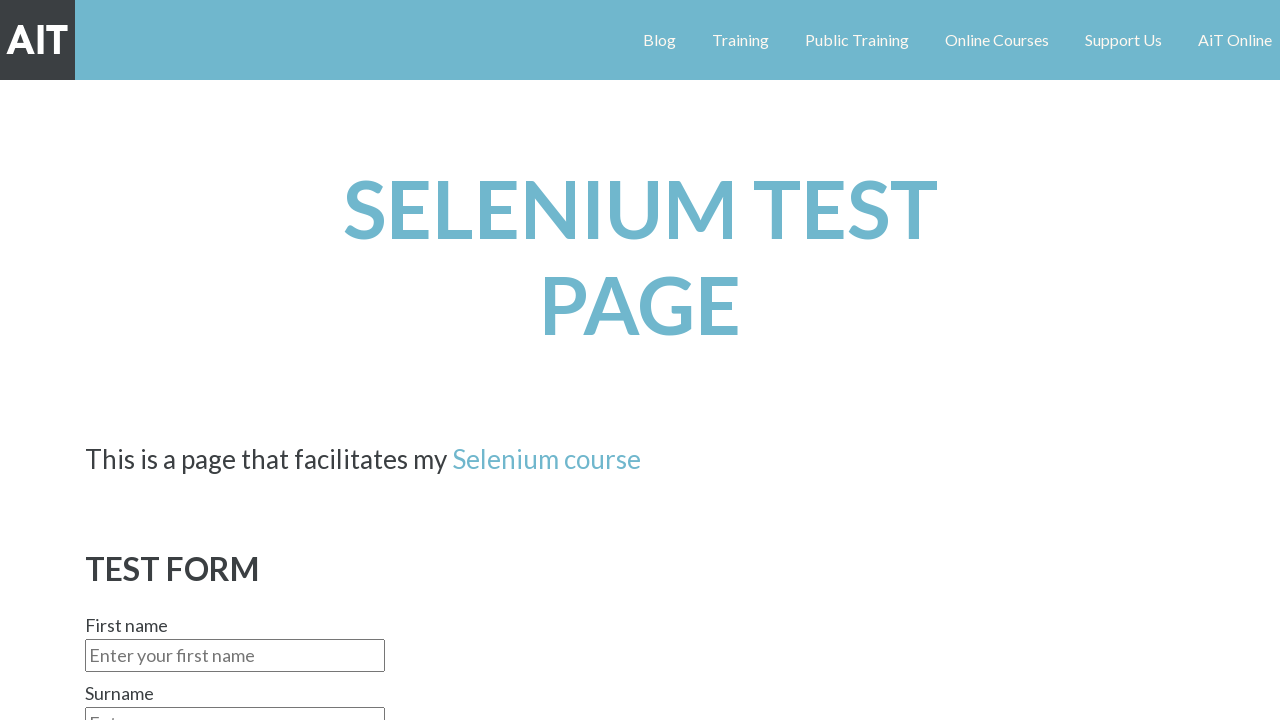

Clicked on the surname input field at (235, 704) on #surname
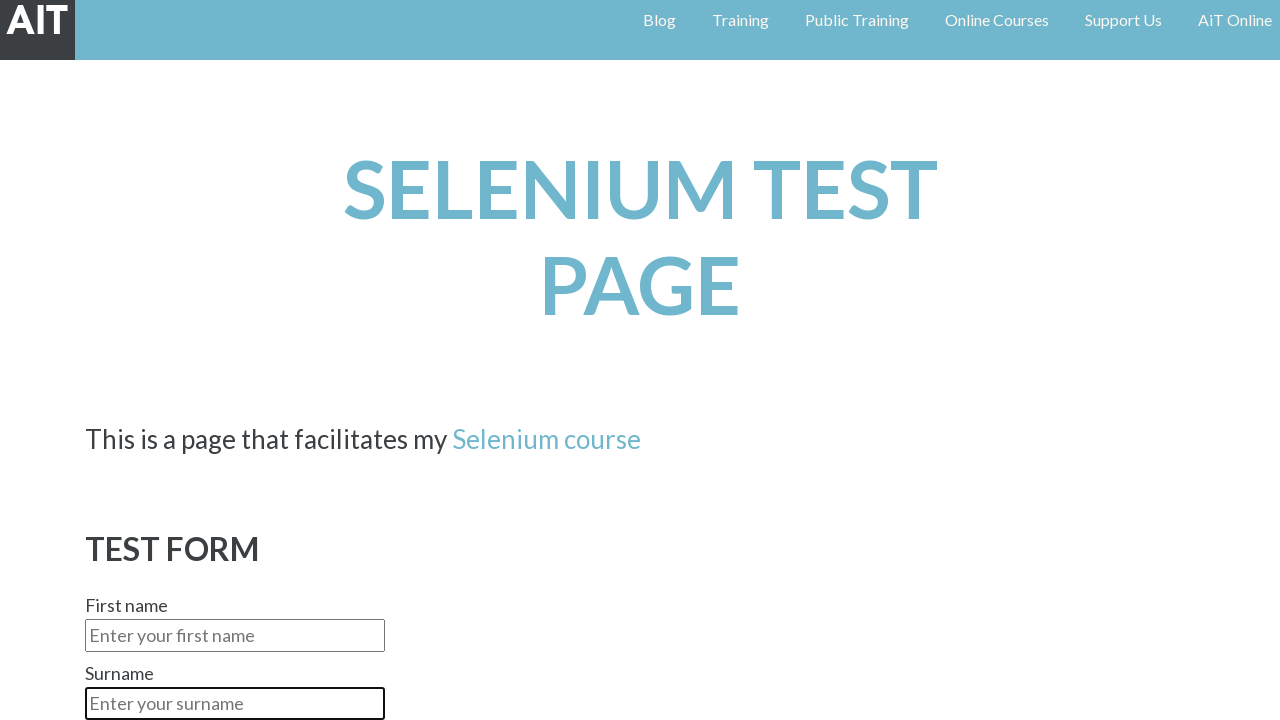

Filled surname input field with 'Paredes' on #surname
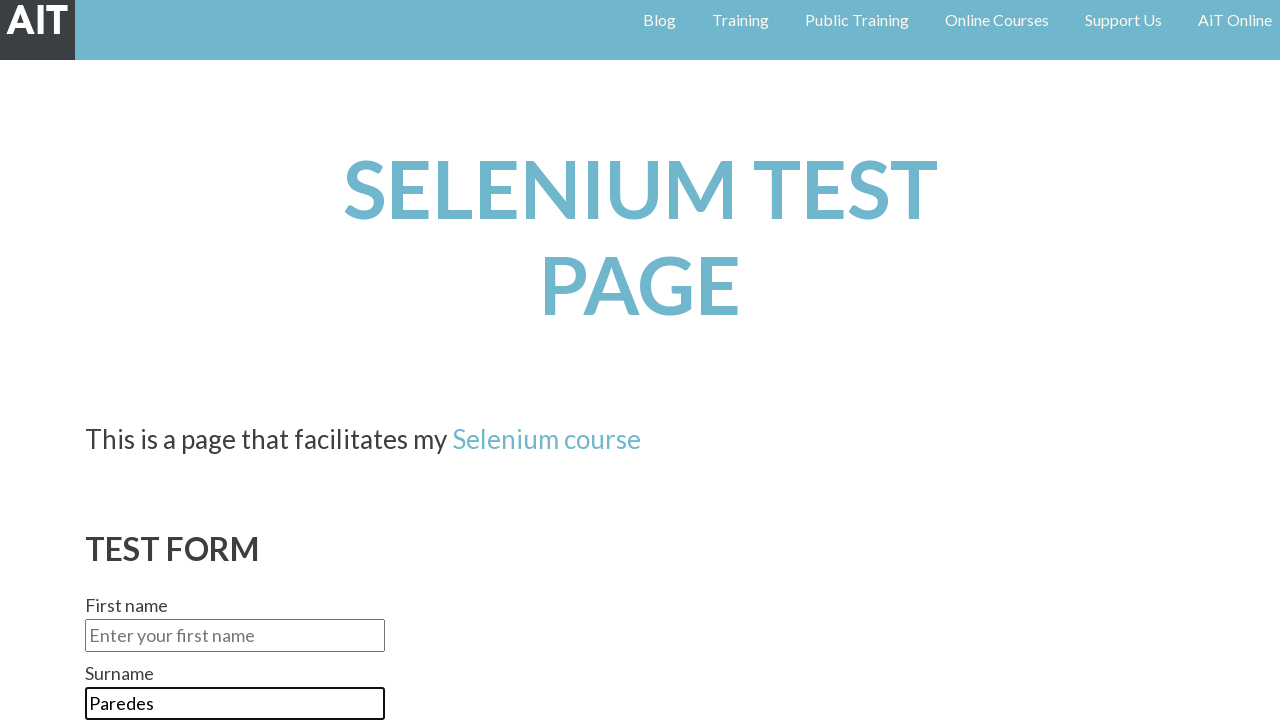

Verified surname input value equals 'Paredes'
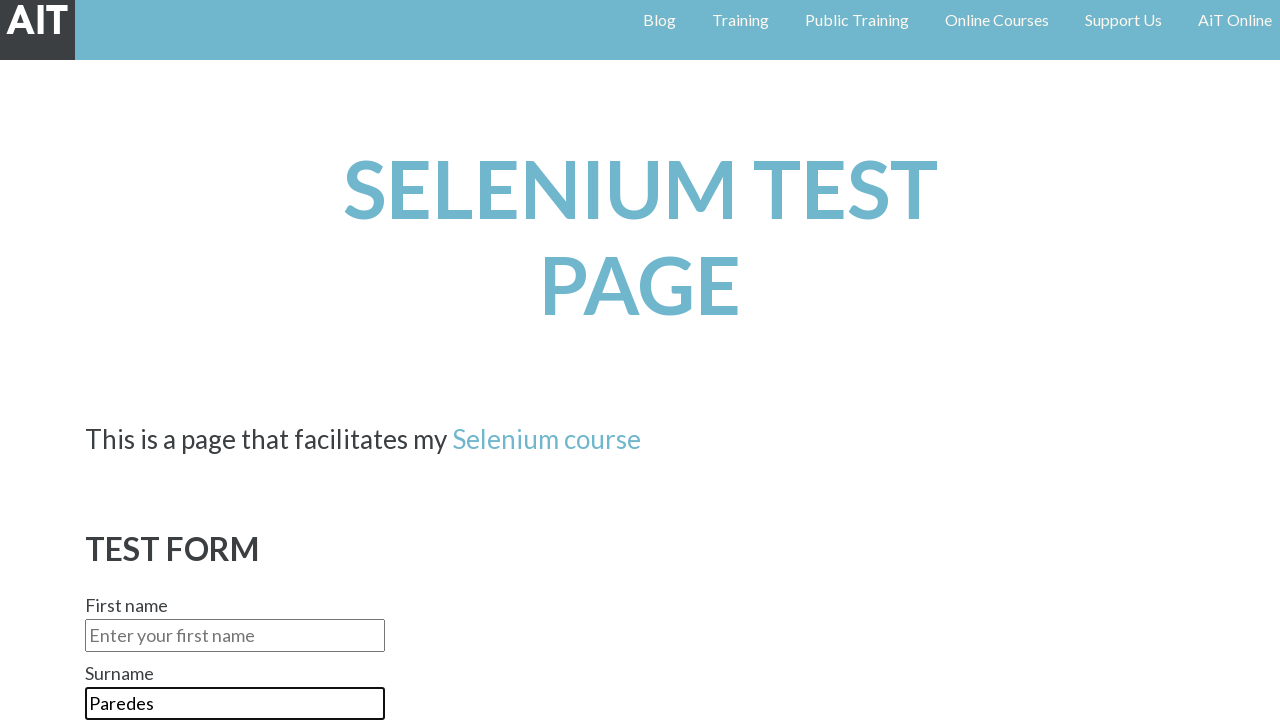

Verified surname input value does not equal 'Paredes2'
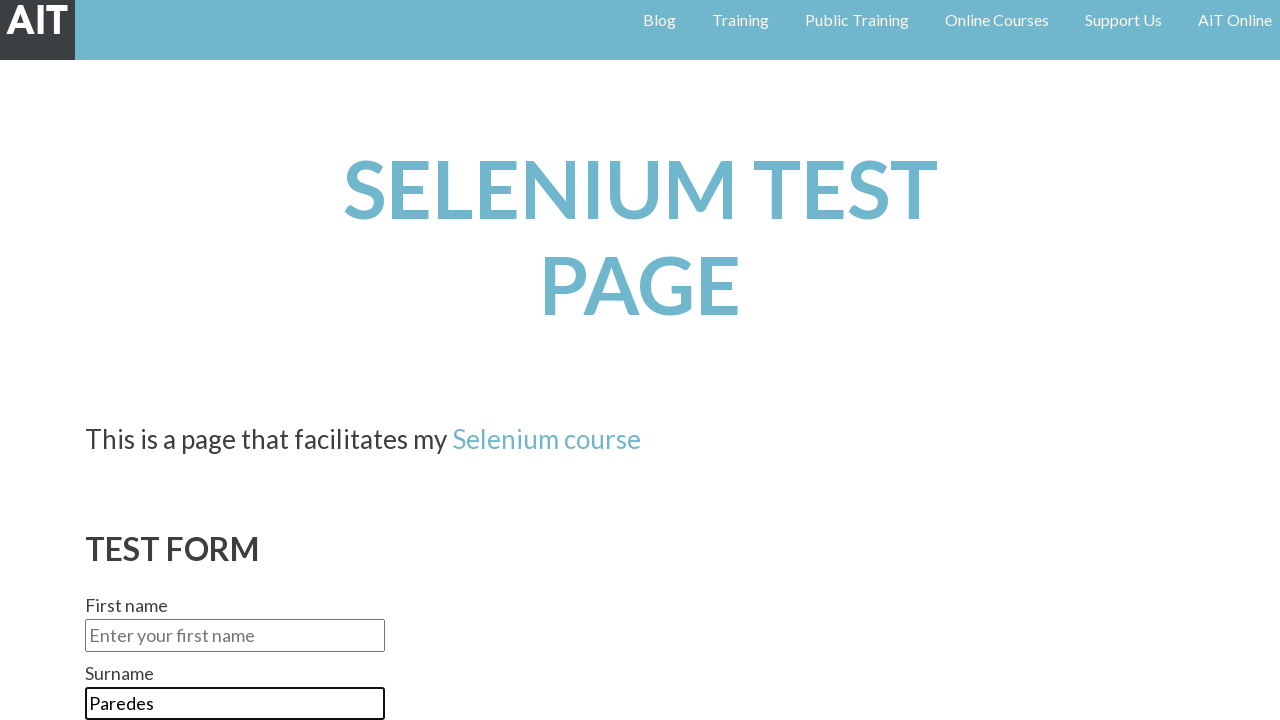

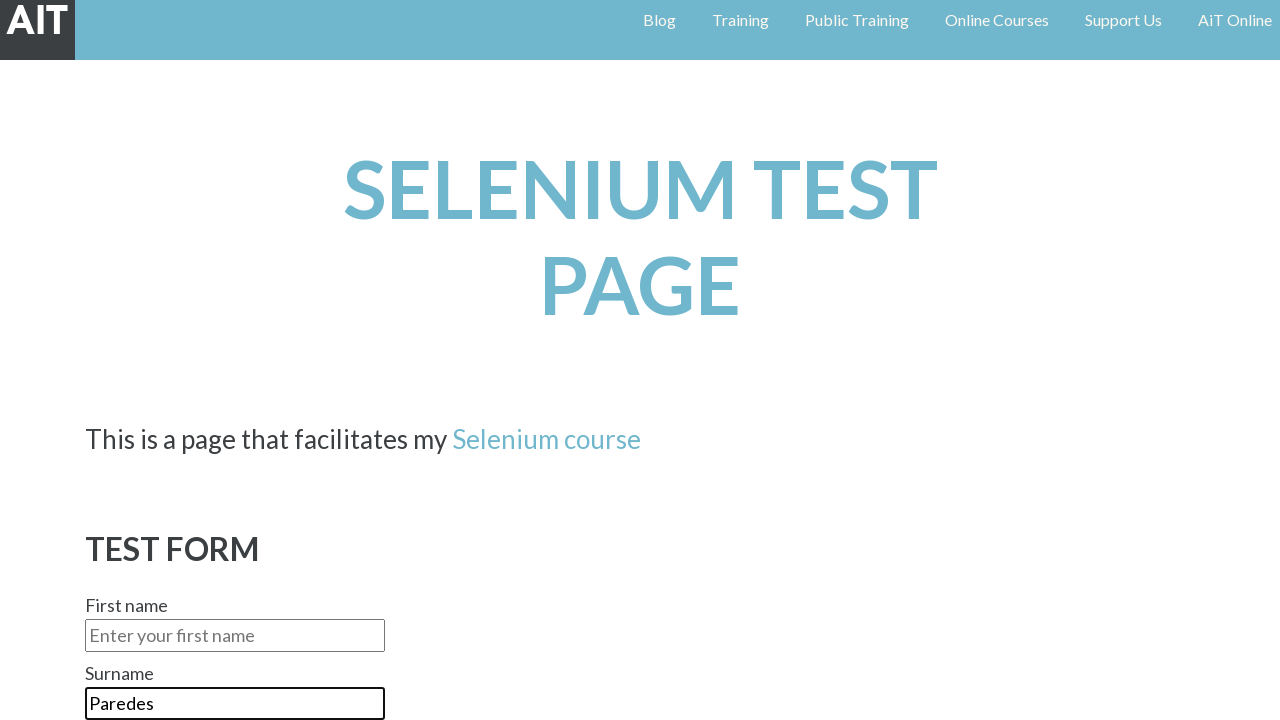